Tests entering text into a JavaScript prompt alert, accepting it, and verifying the entered text appears in the results

Starting URL: https://the-internet.herokuapp.com/javascript_alerts

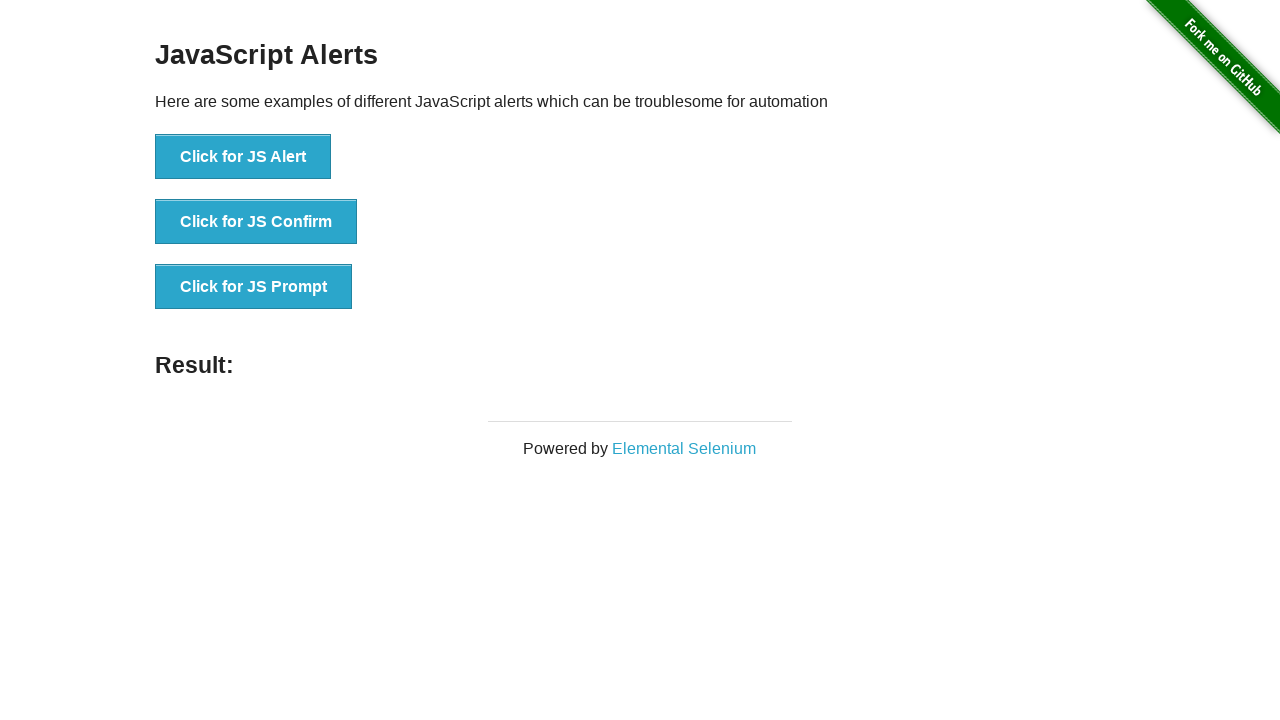

Set up dialog handler to accept prompt with 'TAU rocks!'
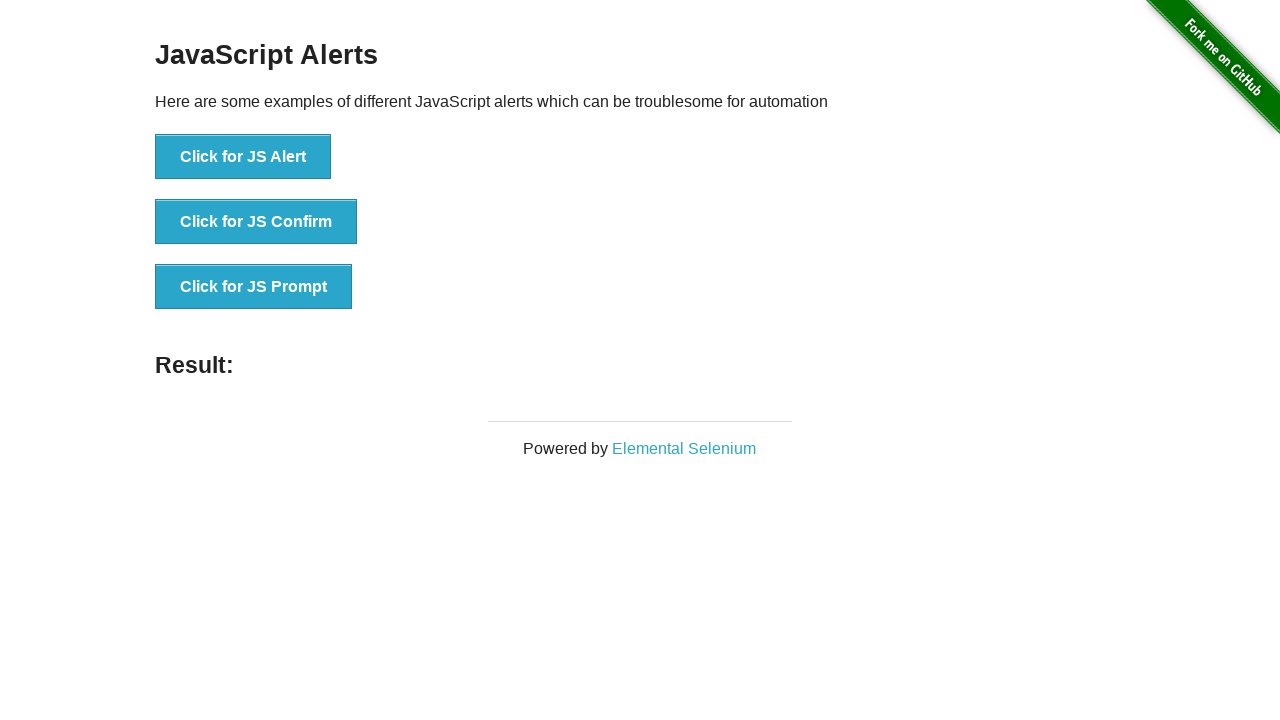

Clicked button to trigger JavaScript prompt alert at (254, 287) on button[onclick='jsPrompt()']
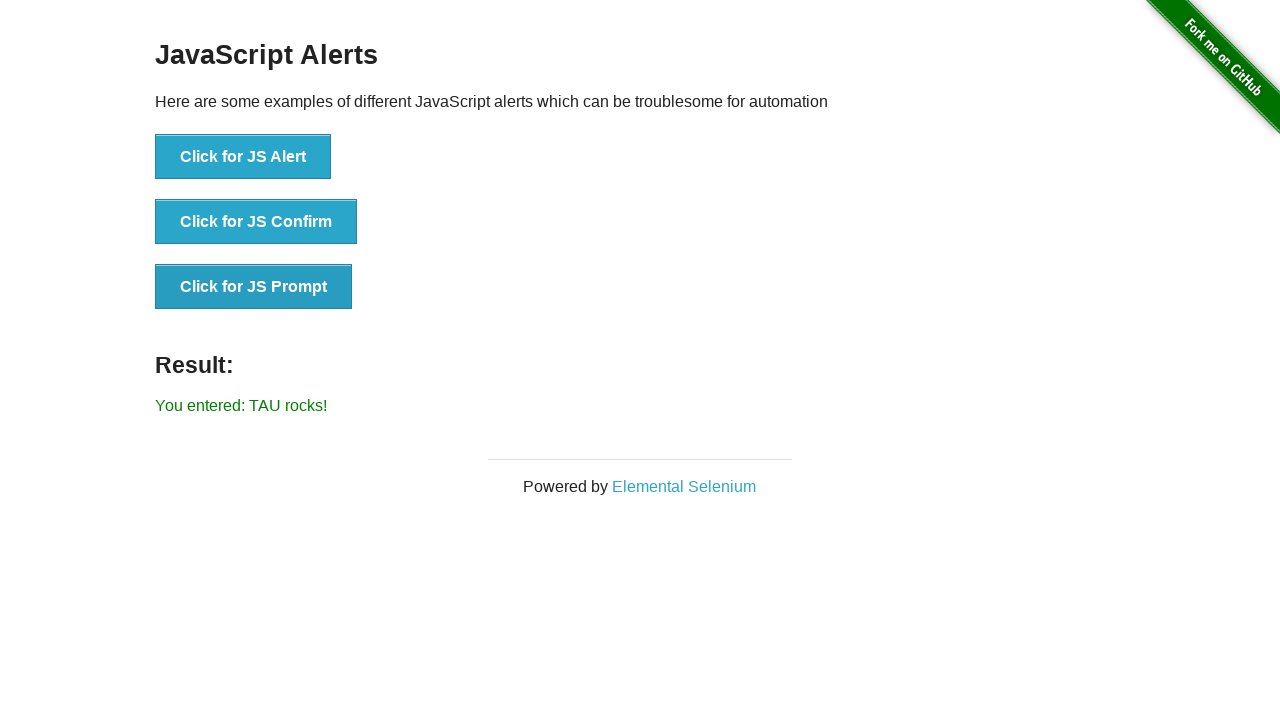

Result element loaded after accepting prompt
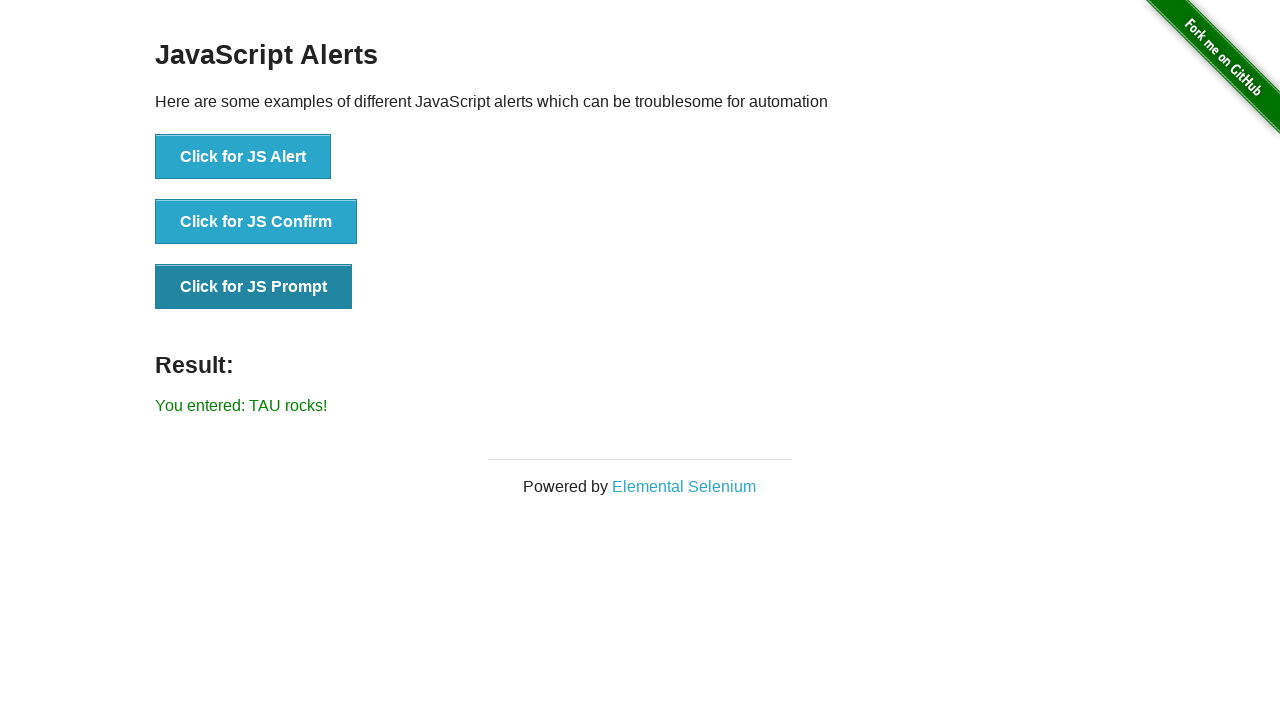

Retrieved result text: You entered: TAU rocks!
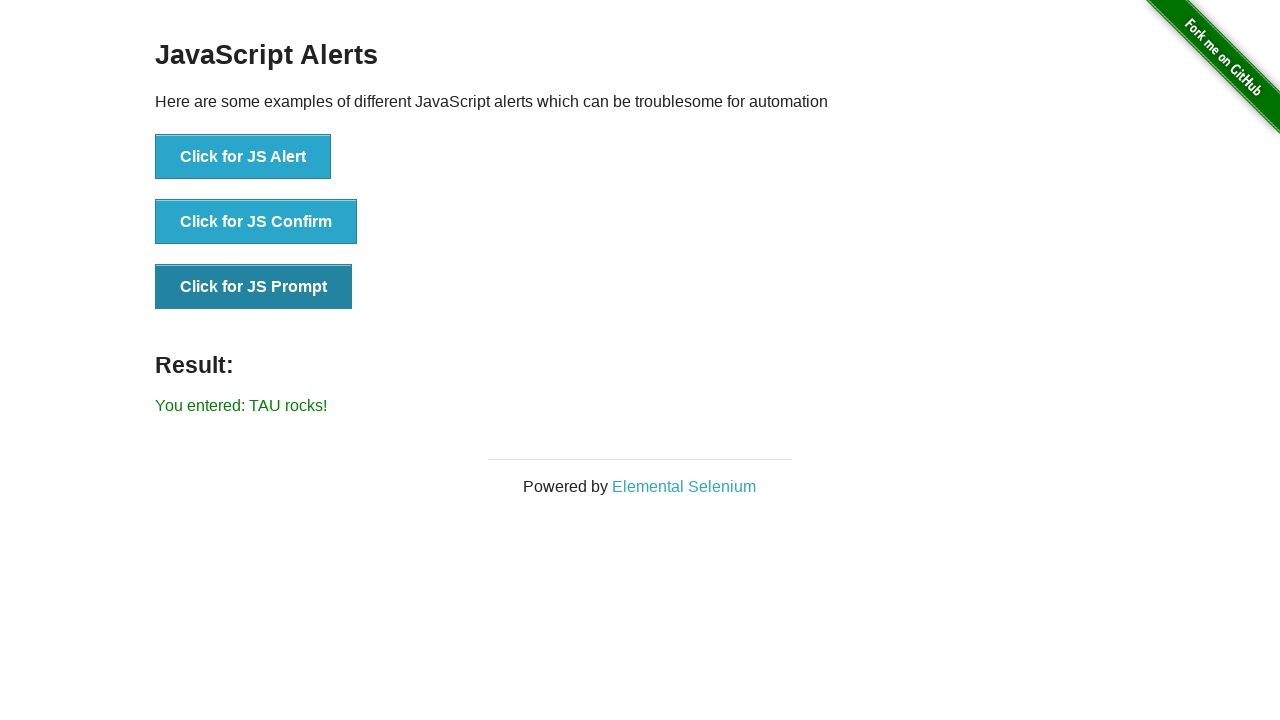

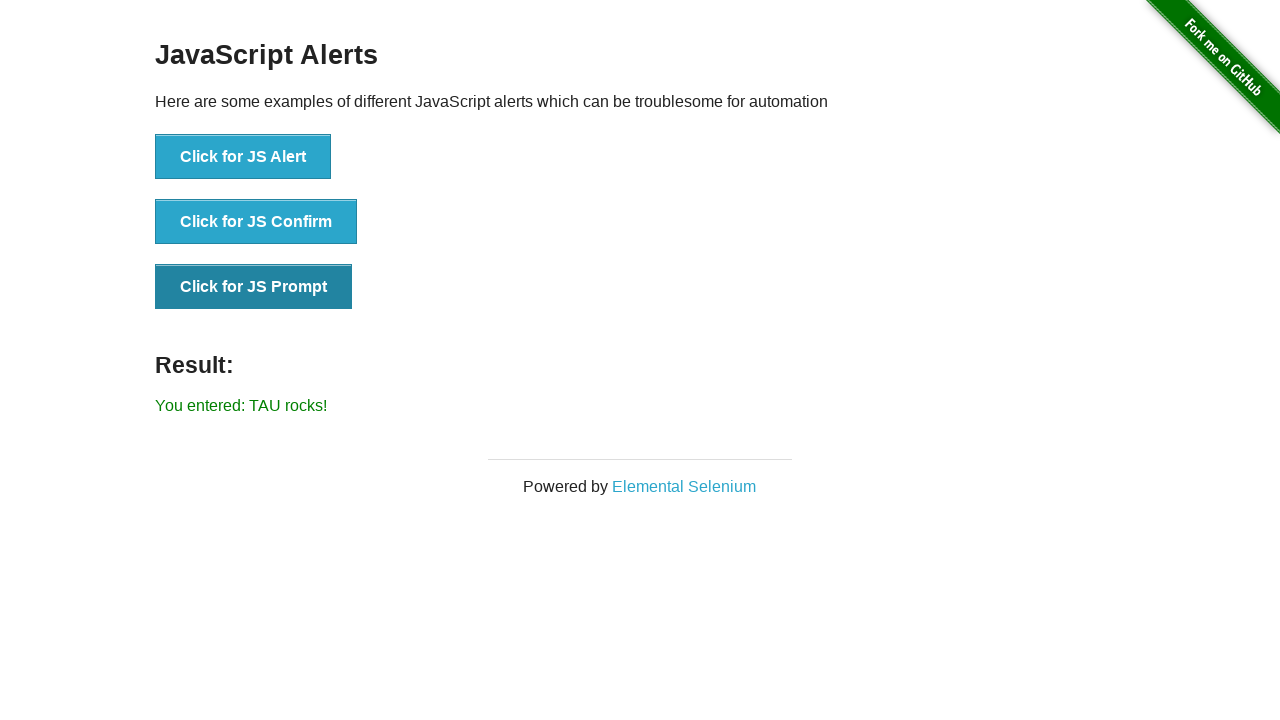